Tests that checking one todo shows correct clear button text

Starting URL: http://backbonejs.org/examples/todos/

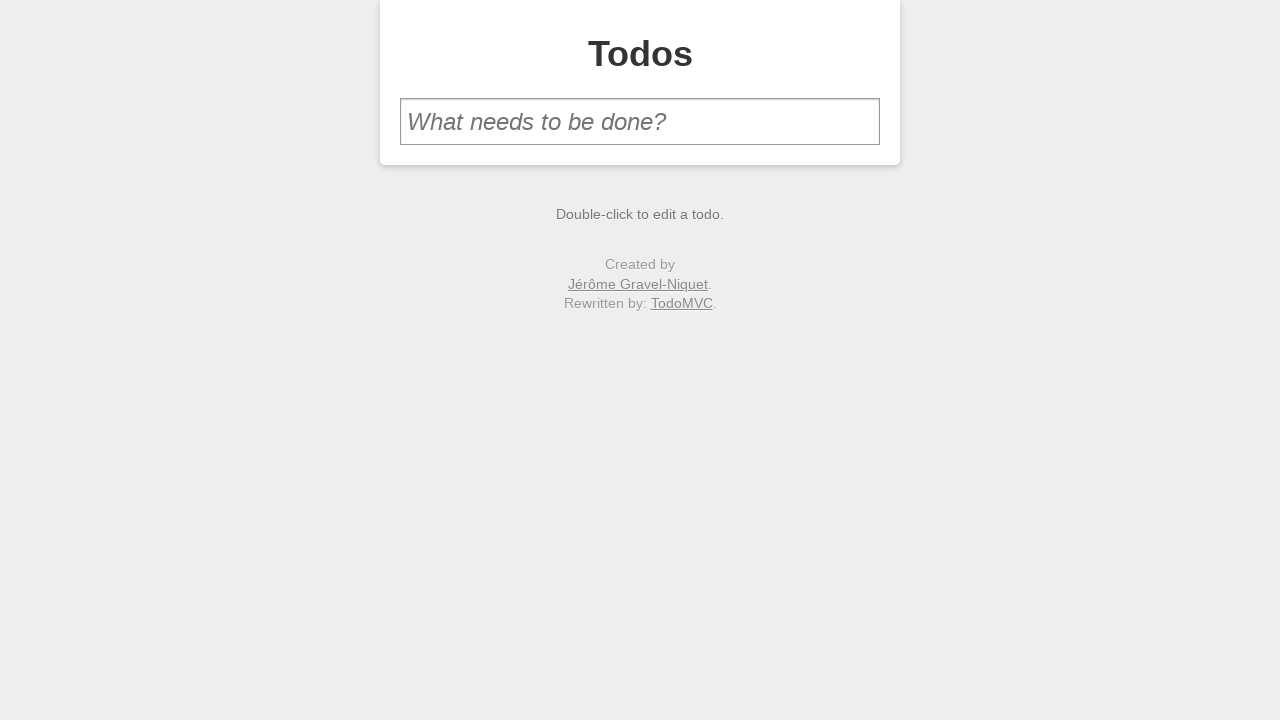

Filled new todo input with 'one' on #new-todo
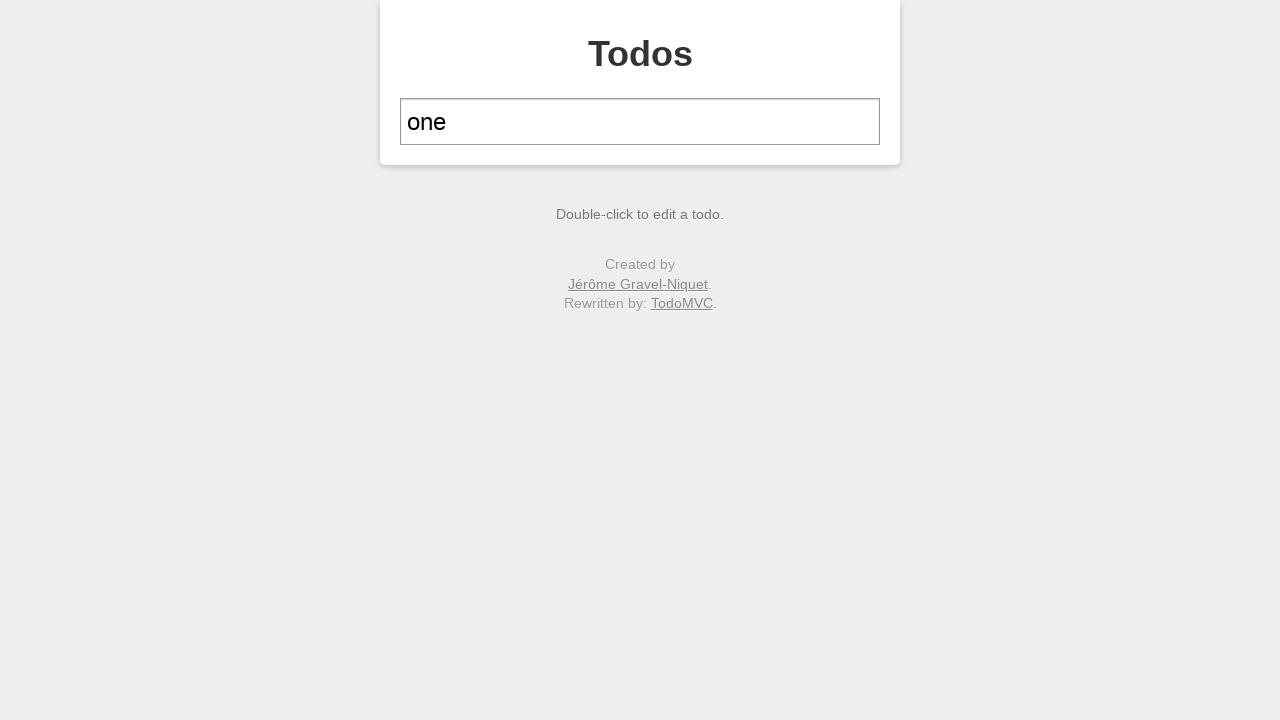

Pressed Enter to add first todo on #new-todo
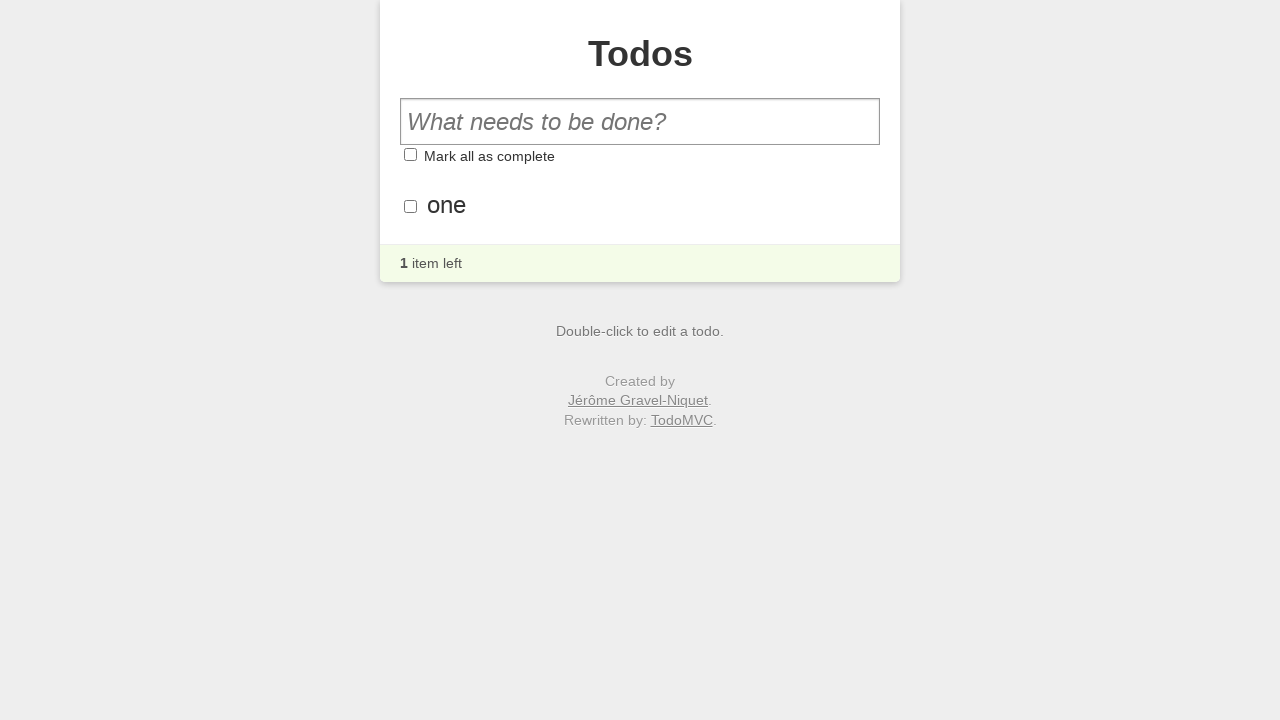

Filled new todo input with 'two' on #new-todo
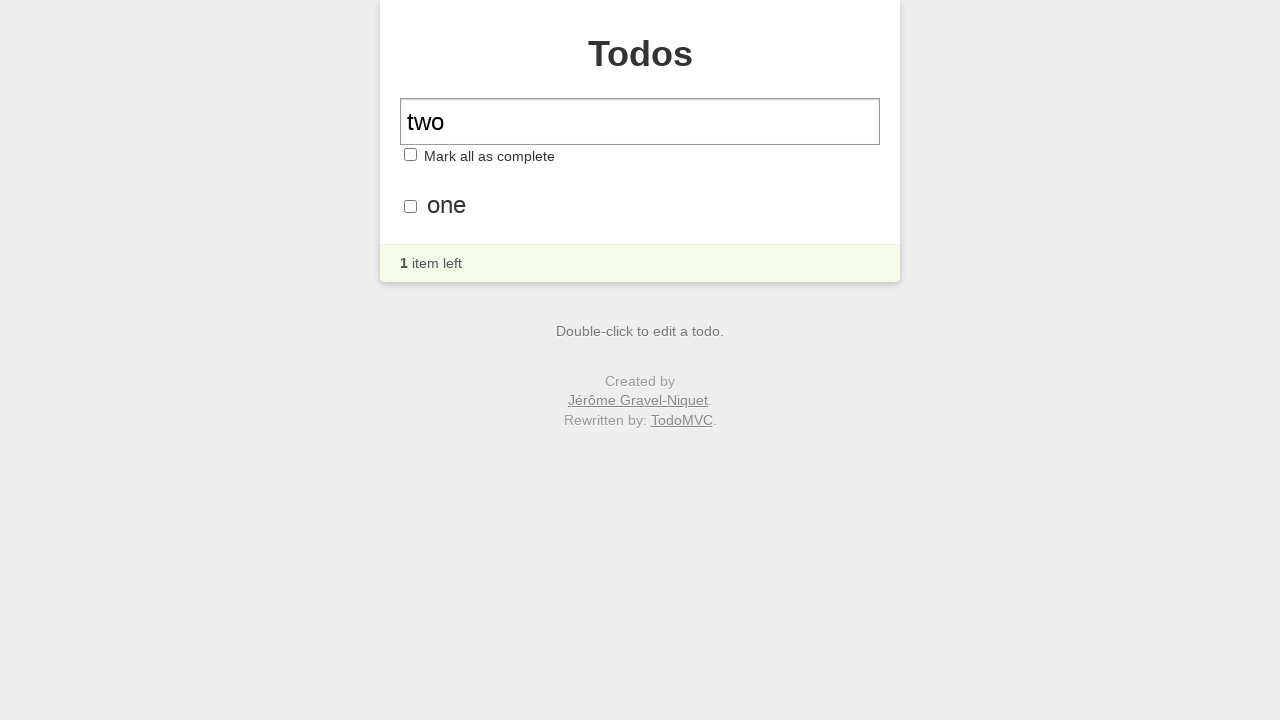

Pressed Enter to add second todo on #new-todo
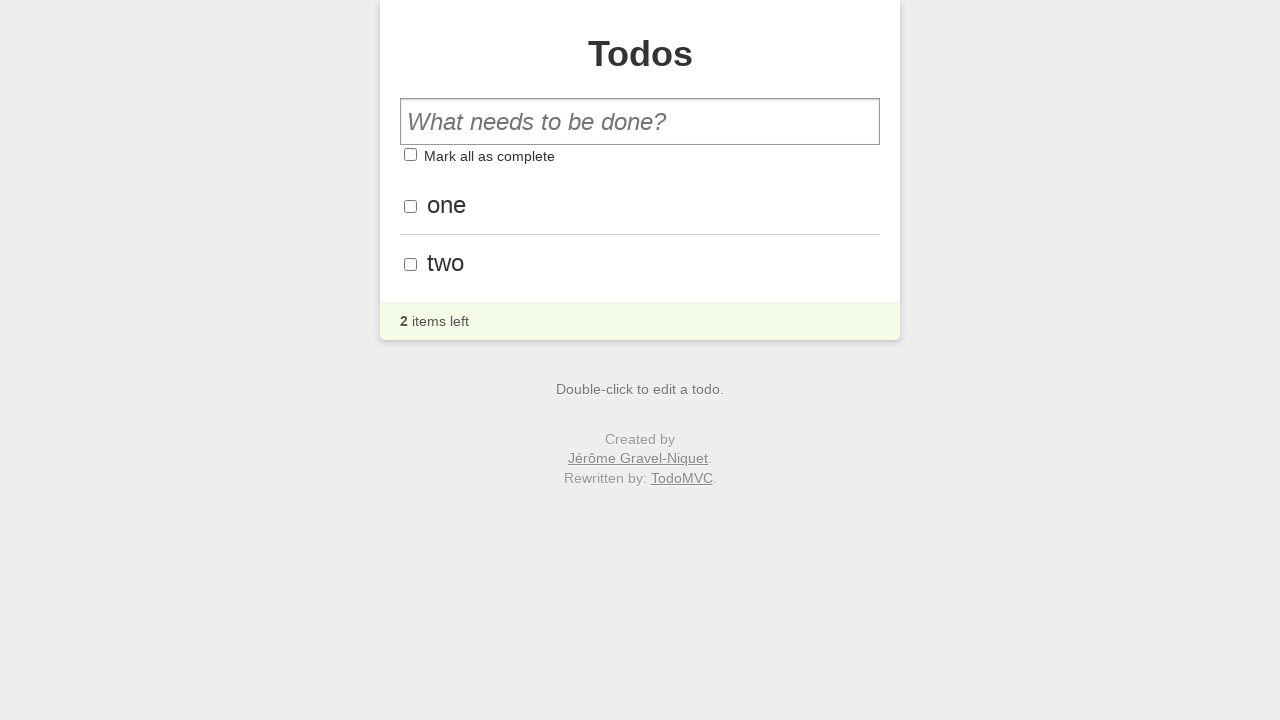

Checked the first todo item at (410, 206) on #todo-list li:nth-child(1) .toggle
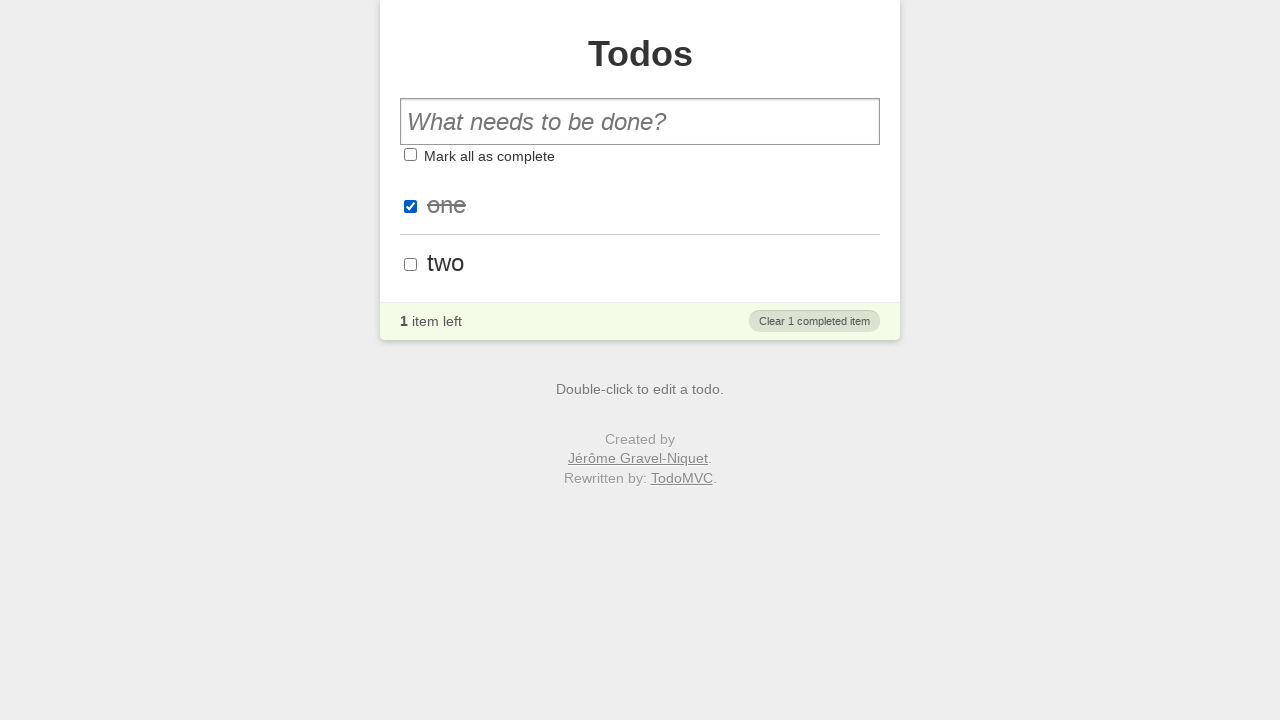

Clear completed button is now visible
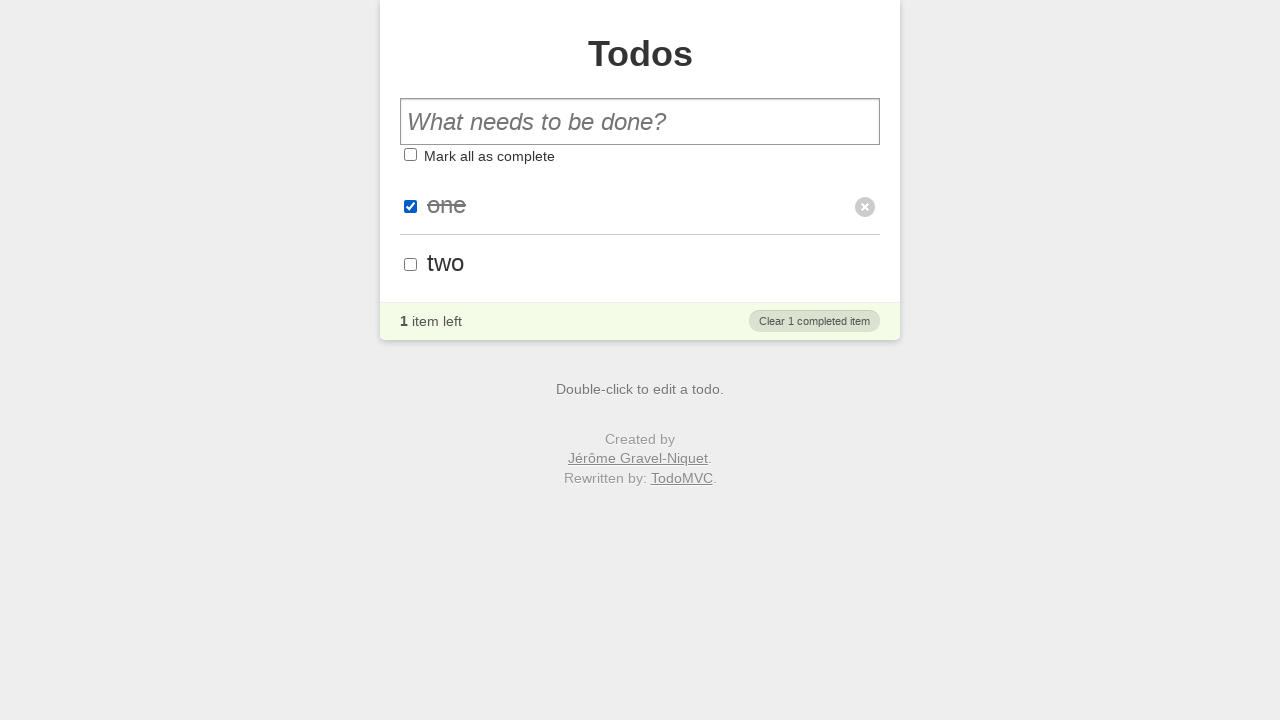

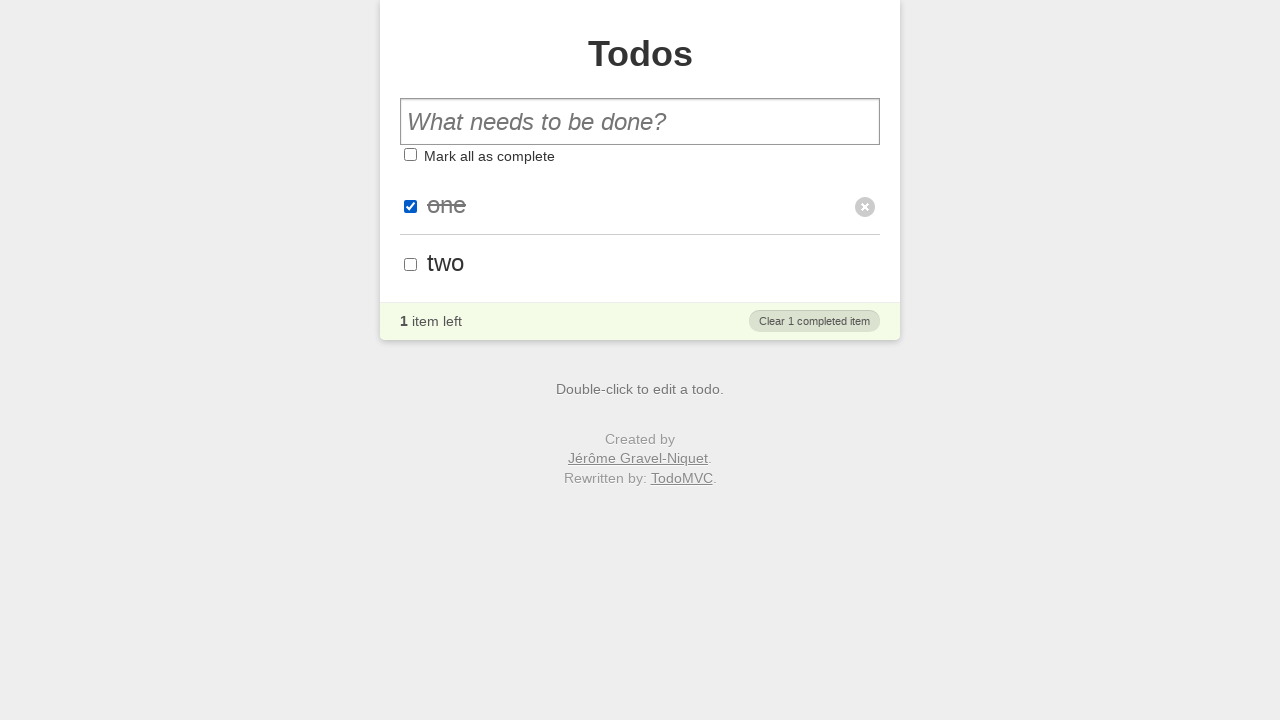